Tests registration form validation by clicking submit with empty fields and verifying error messages appear for all required fields

Starting URL: https://alada.vn/tai-khoan/dang-ky.html

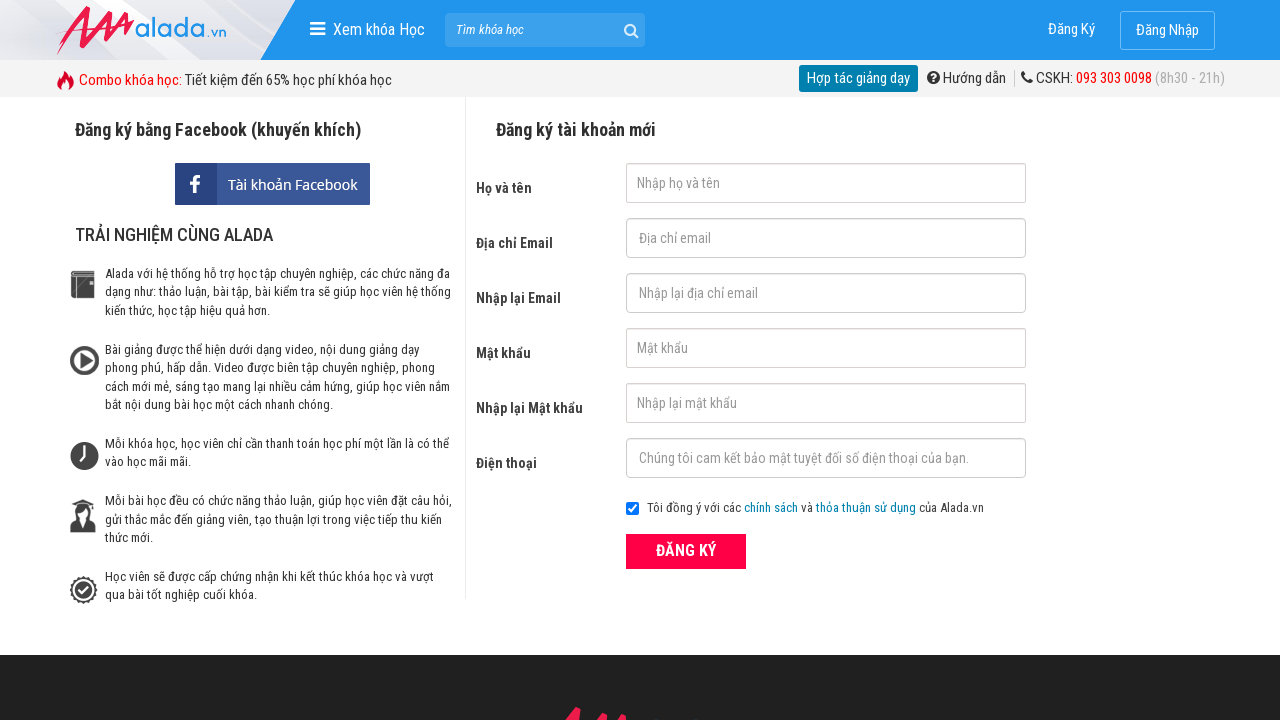

Clicked ĐĂNG KÝ submit button with empty form fields at (686, 551) on xpath=//button[text()='ĐĂNG KÝ' and @type='submit']
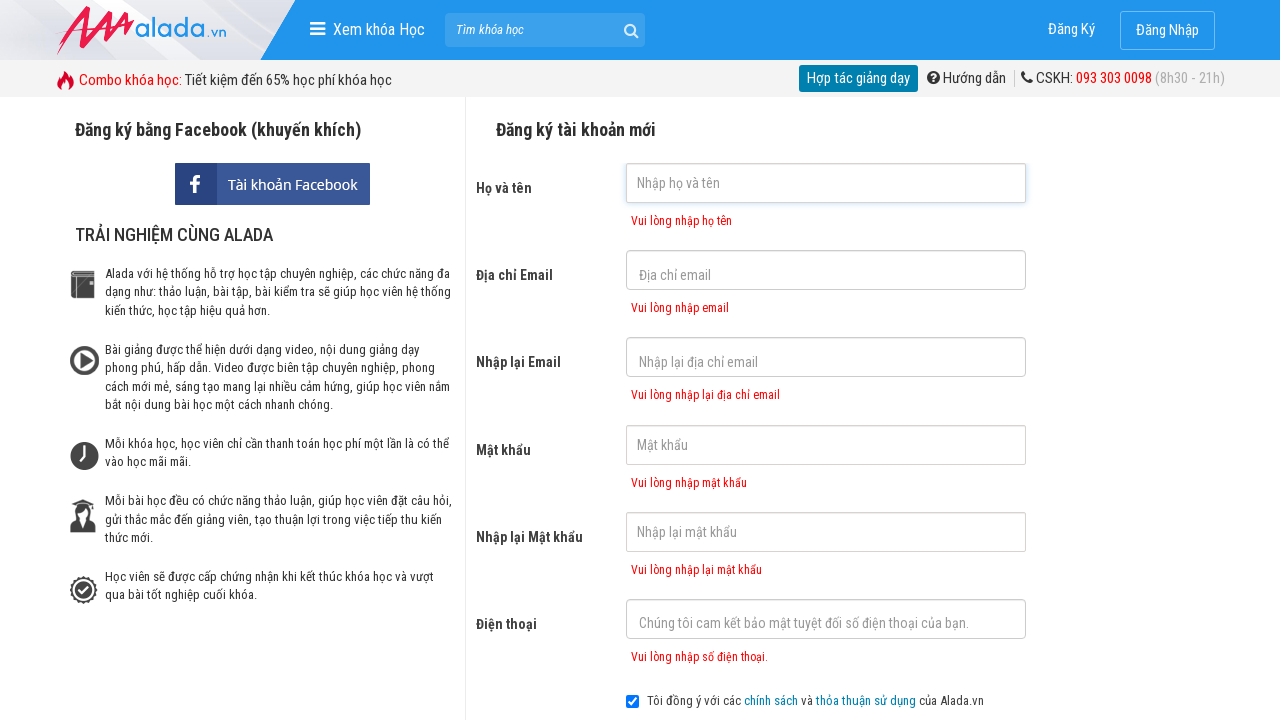

First name error message appeared
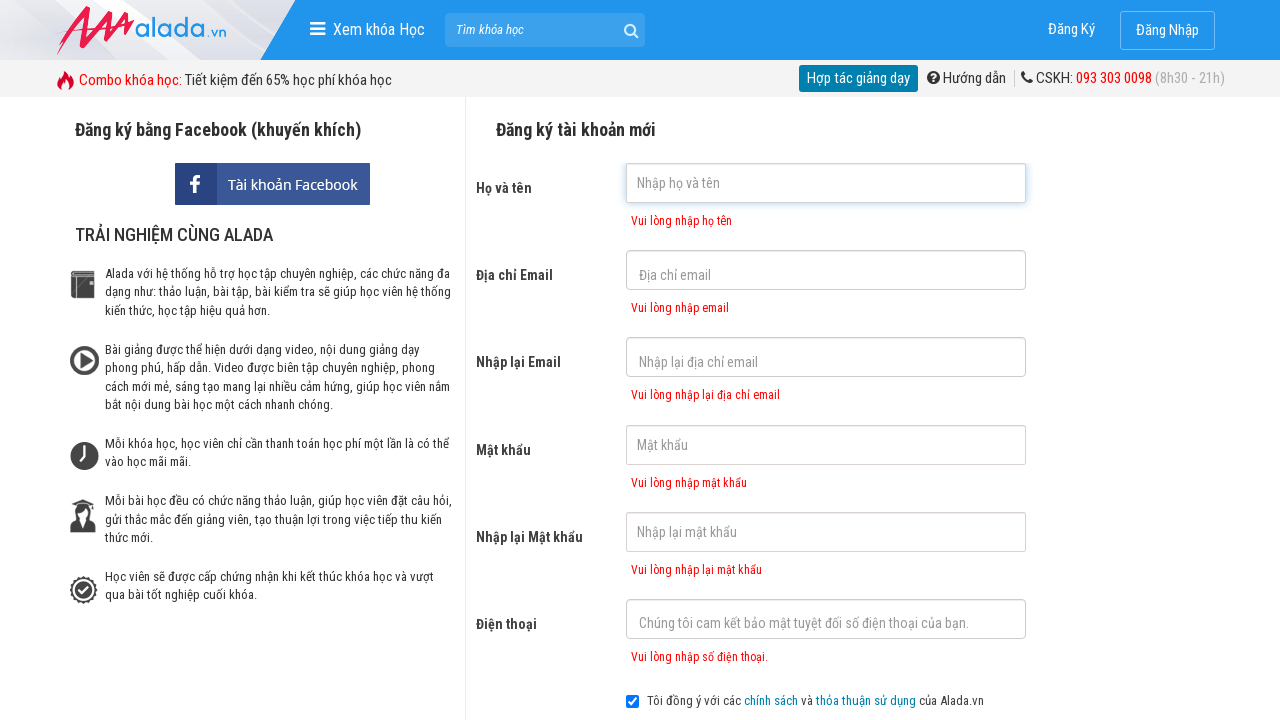

Email error message appeared
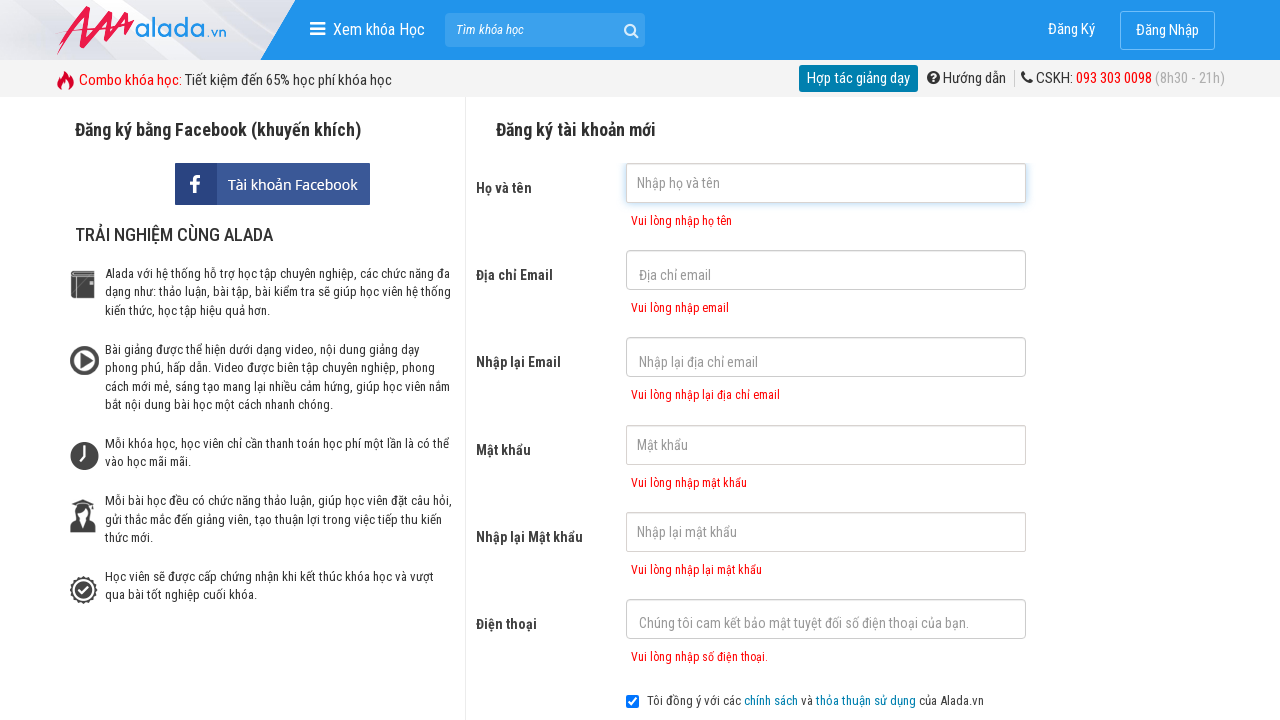

Confirm email error message appeared
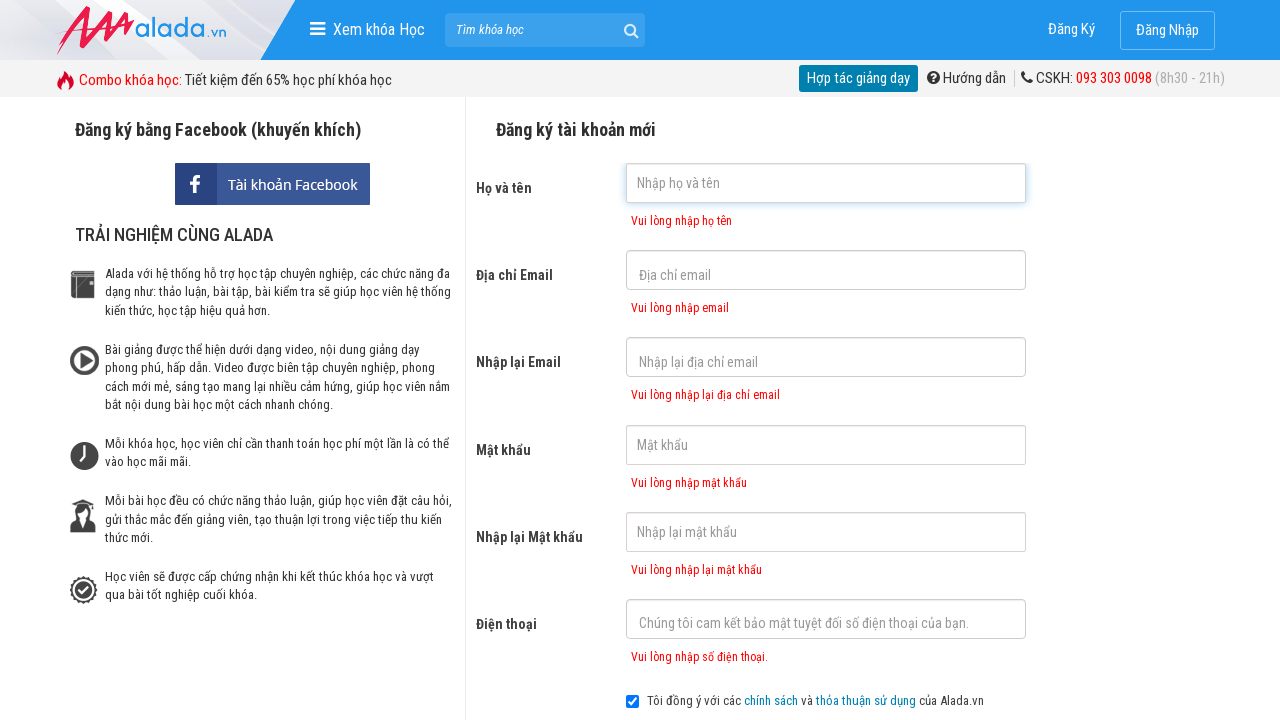

Password error message appeared
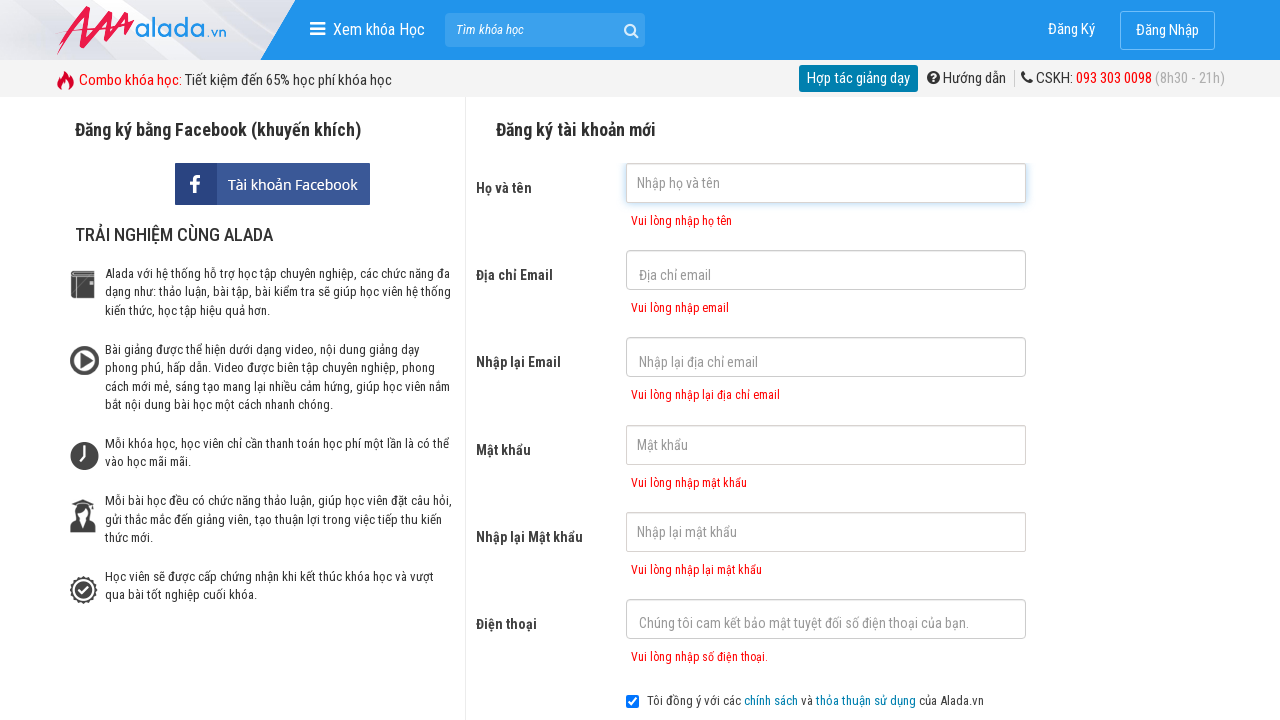

Confirm password error message appeared
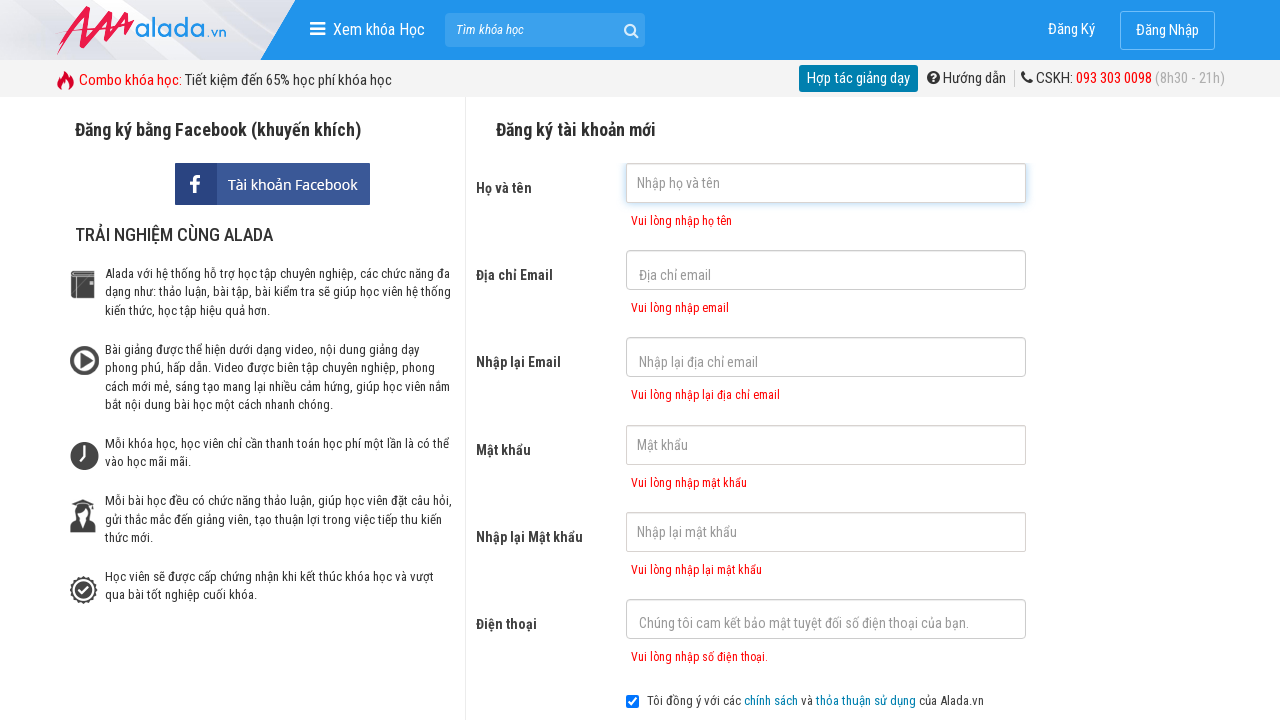

Phone number error message appeared
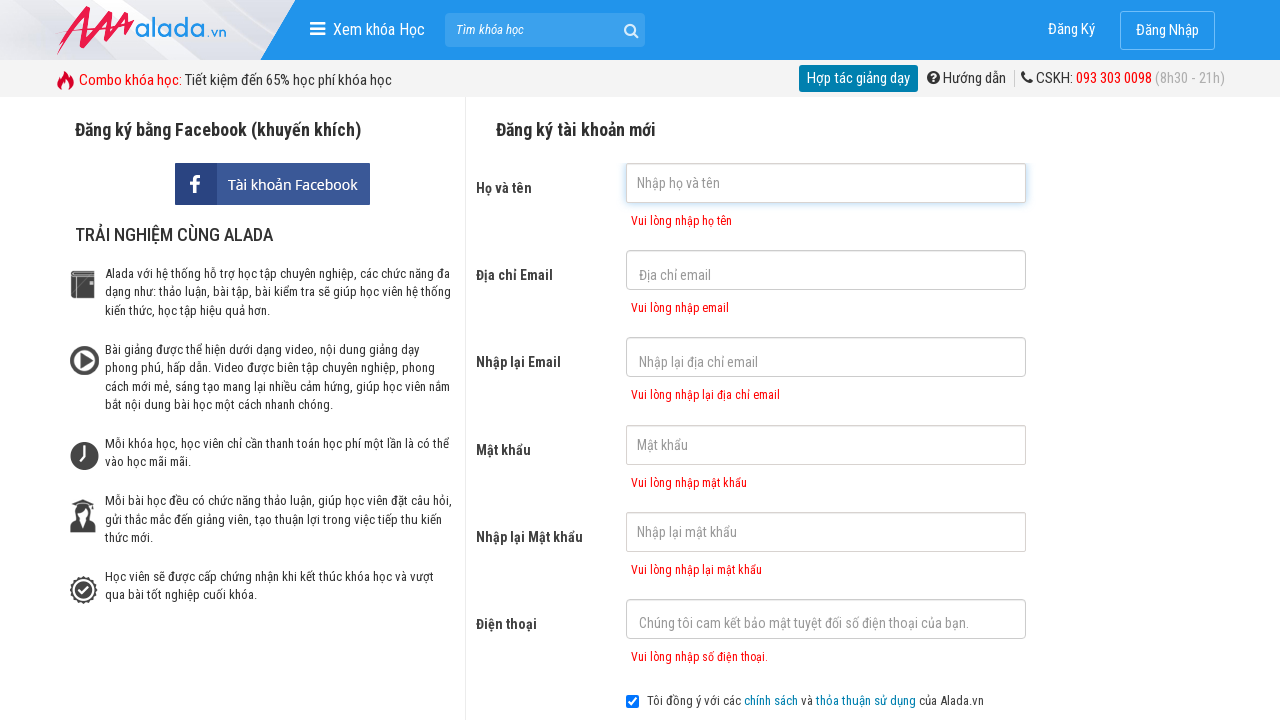

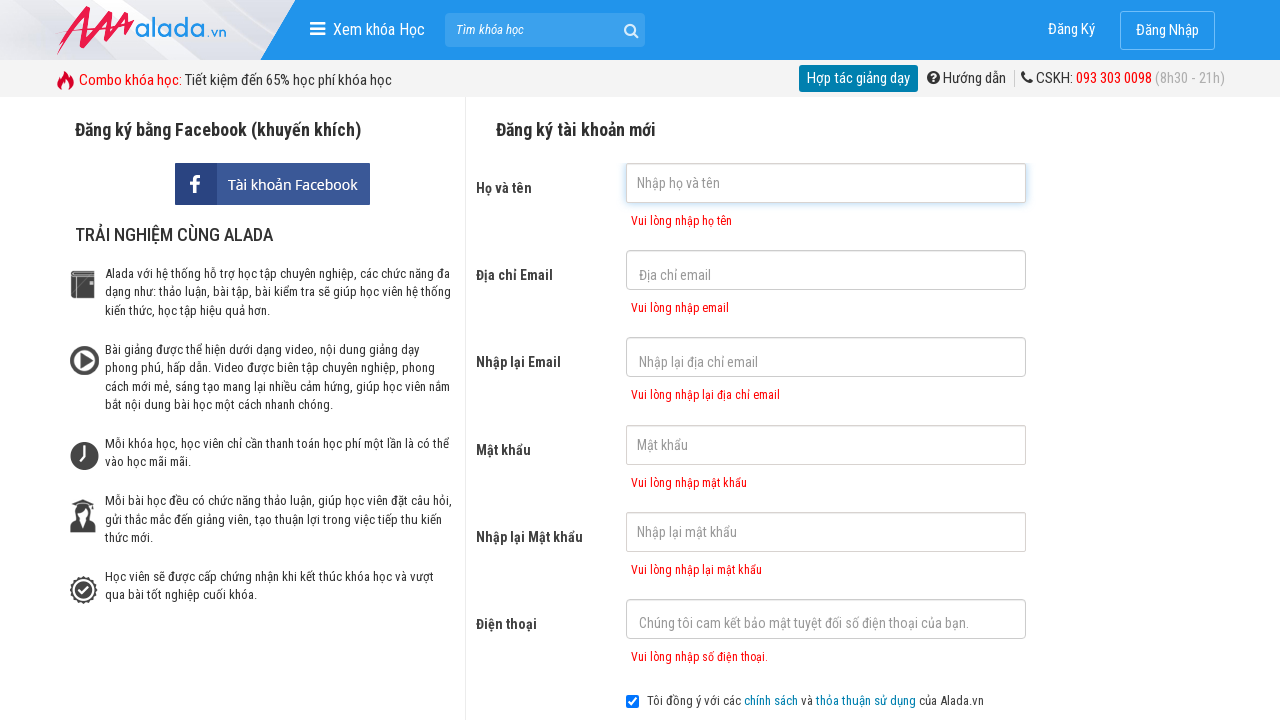